Tests JavaScript alert popup handling by clicking a button that triggers an alert, then dismissing the alert and verifying the result message

Starting URL: https://the-internet.herokuapp.com/javascript_alerts

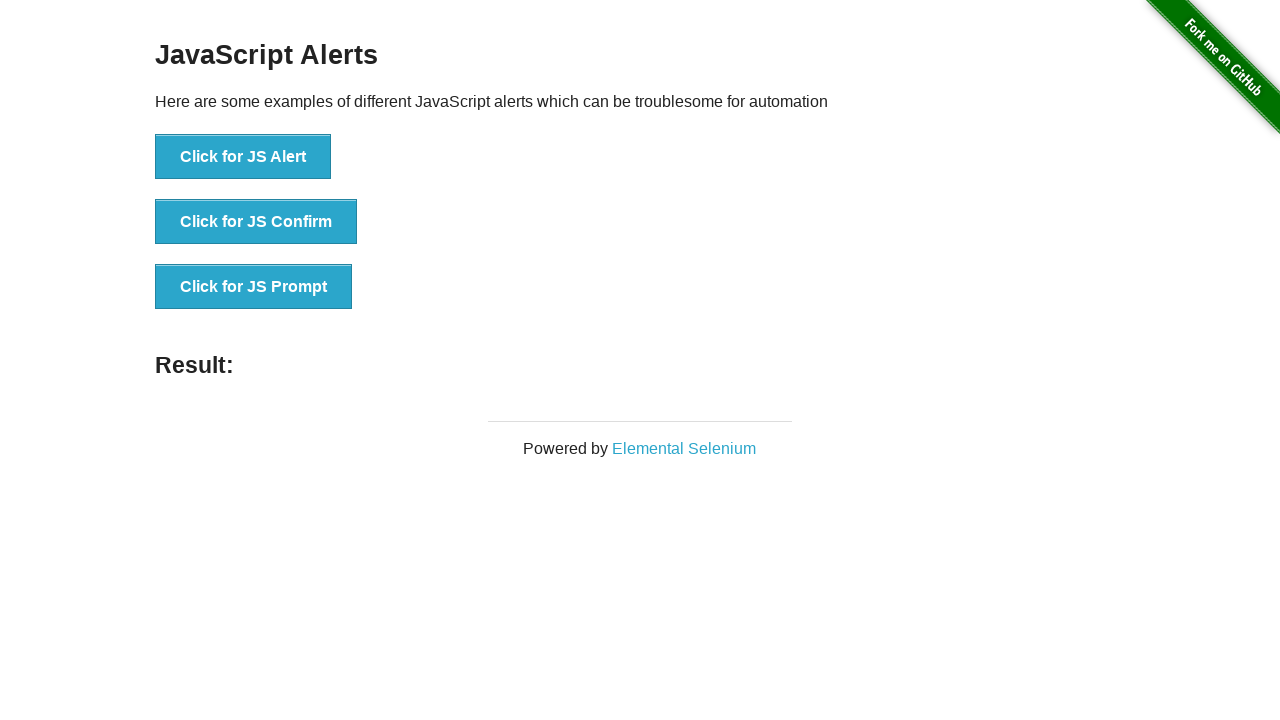

Clicked button to trigger JavaScript alert at (243, 157) on xpath=//button[text()='Click for JS Alert']
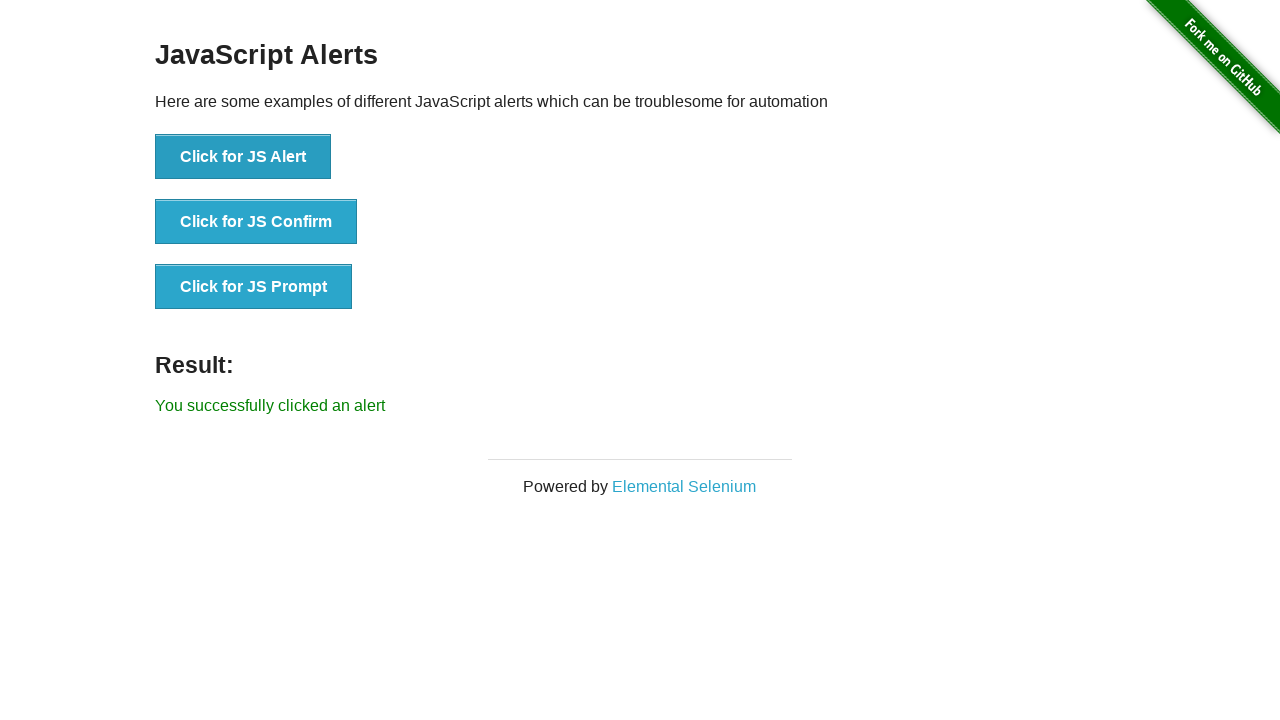

Set up dialog handler to dismiss alerts
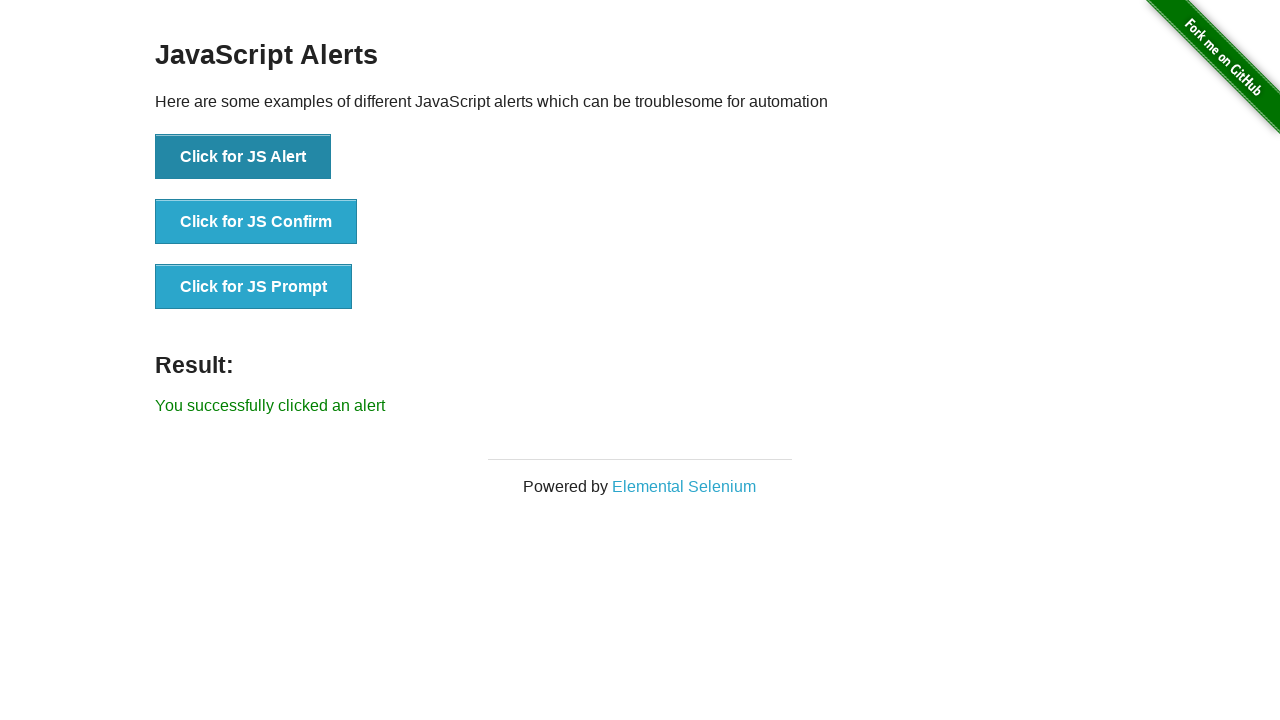

Result element loaded after dismissing alert
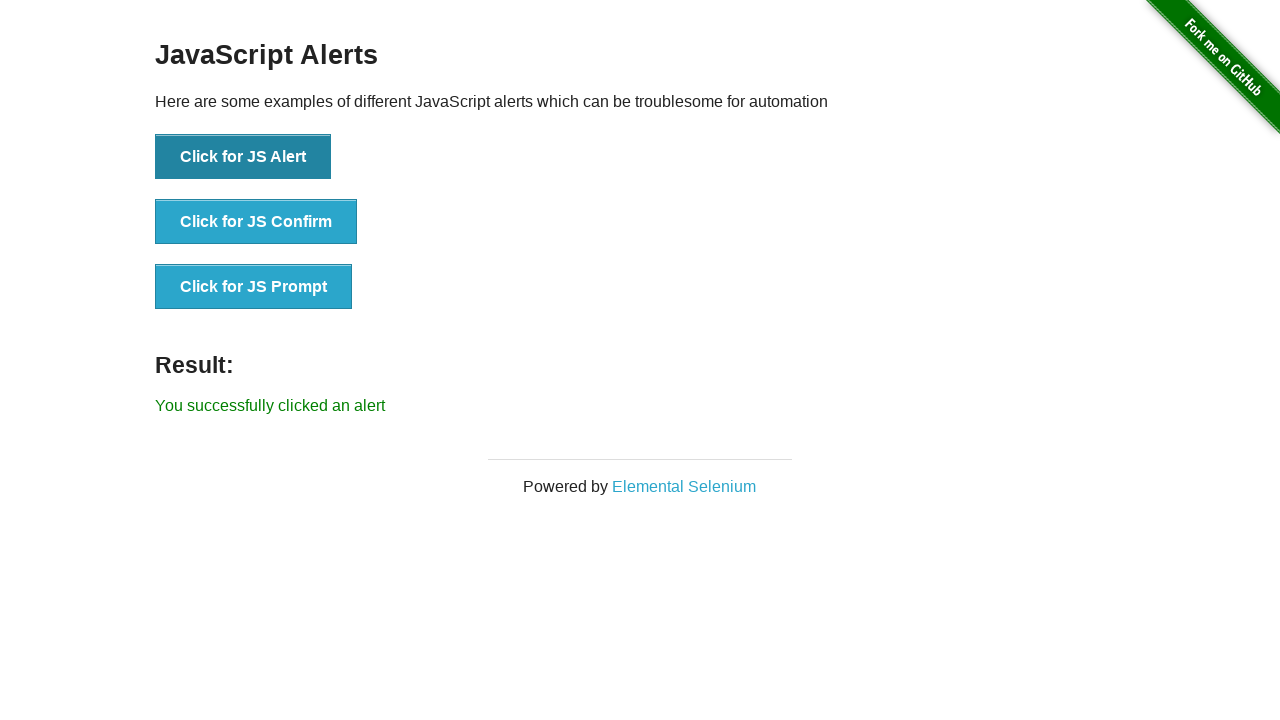

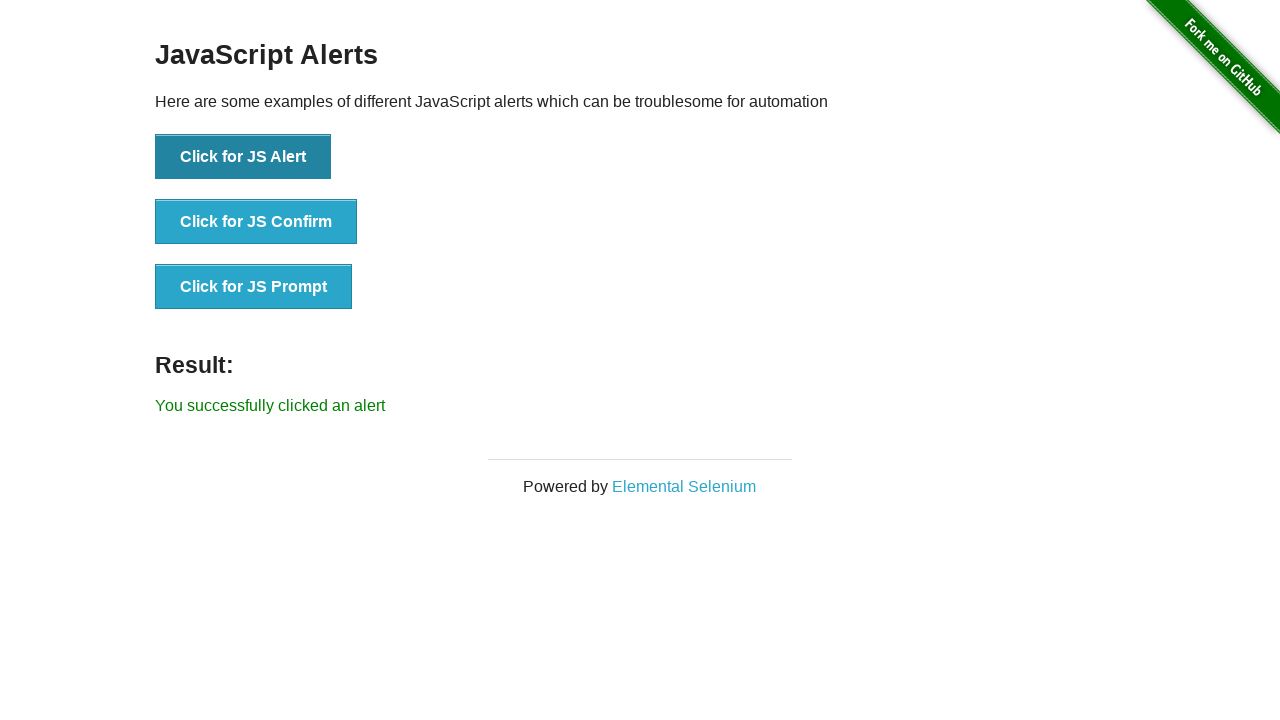